Tests window/tab handling by opening a new tab and switching between windows

Starting URL: https://testautomationpractice.blogspot.com/

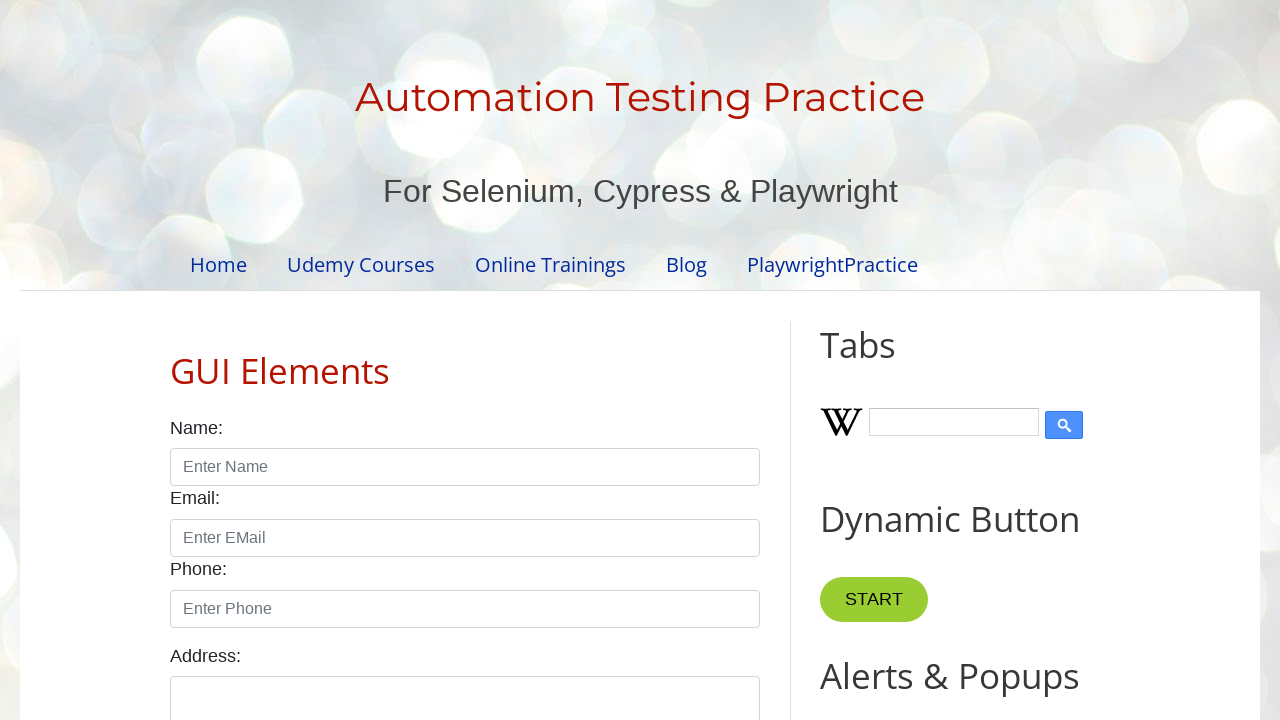

Clicked button to open new tab at (880, 361) on //*[@id="HTML4"]/div[1]/button
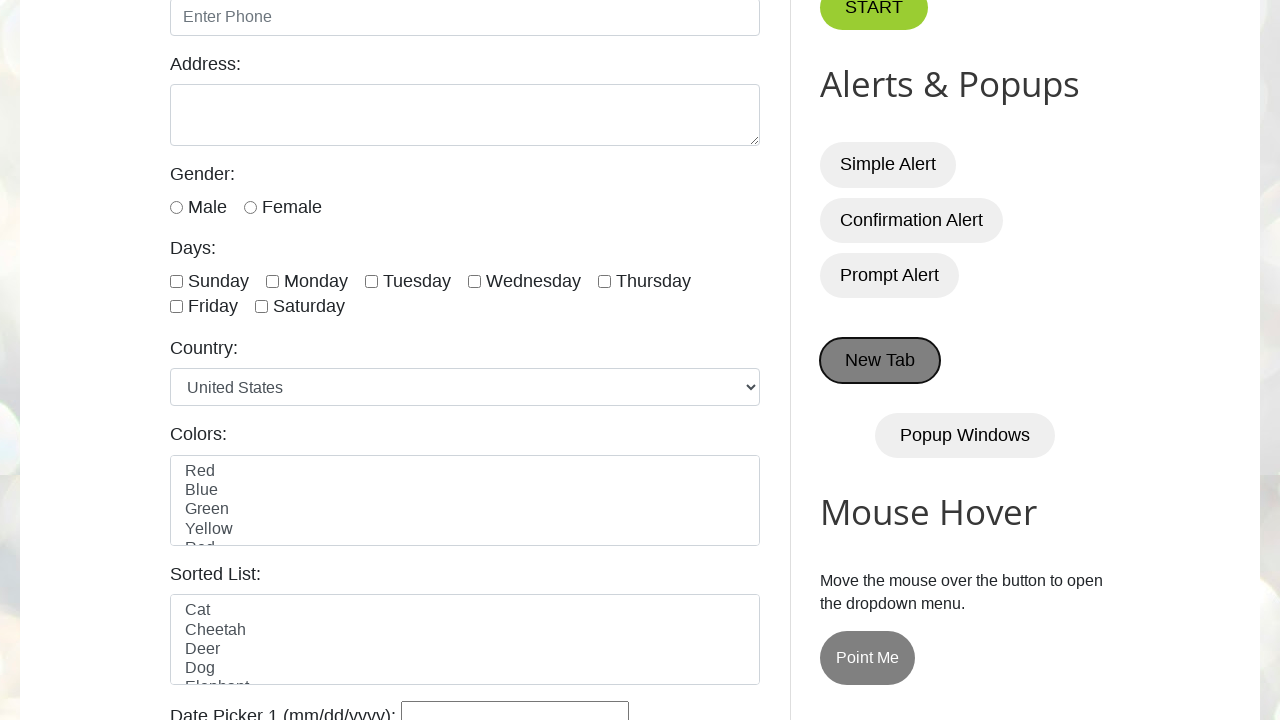

New page/tab is now available
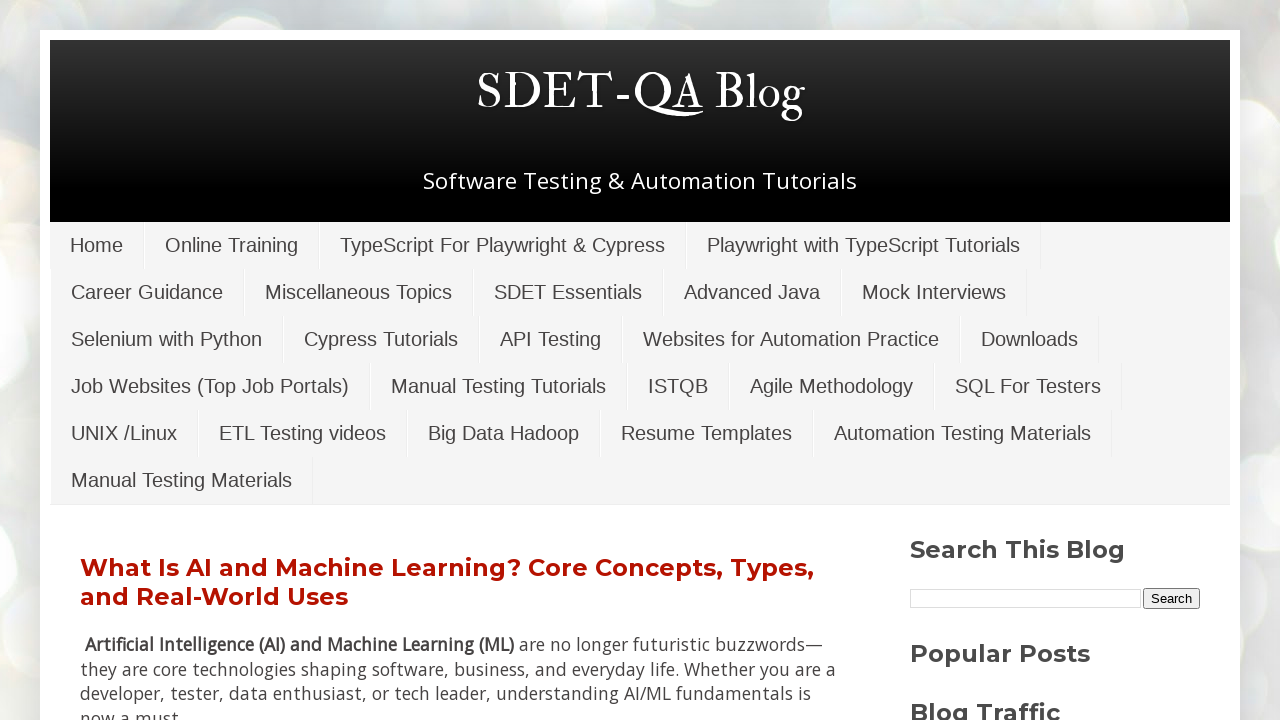

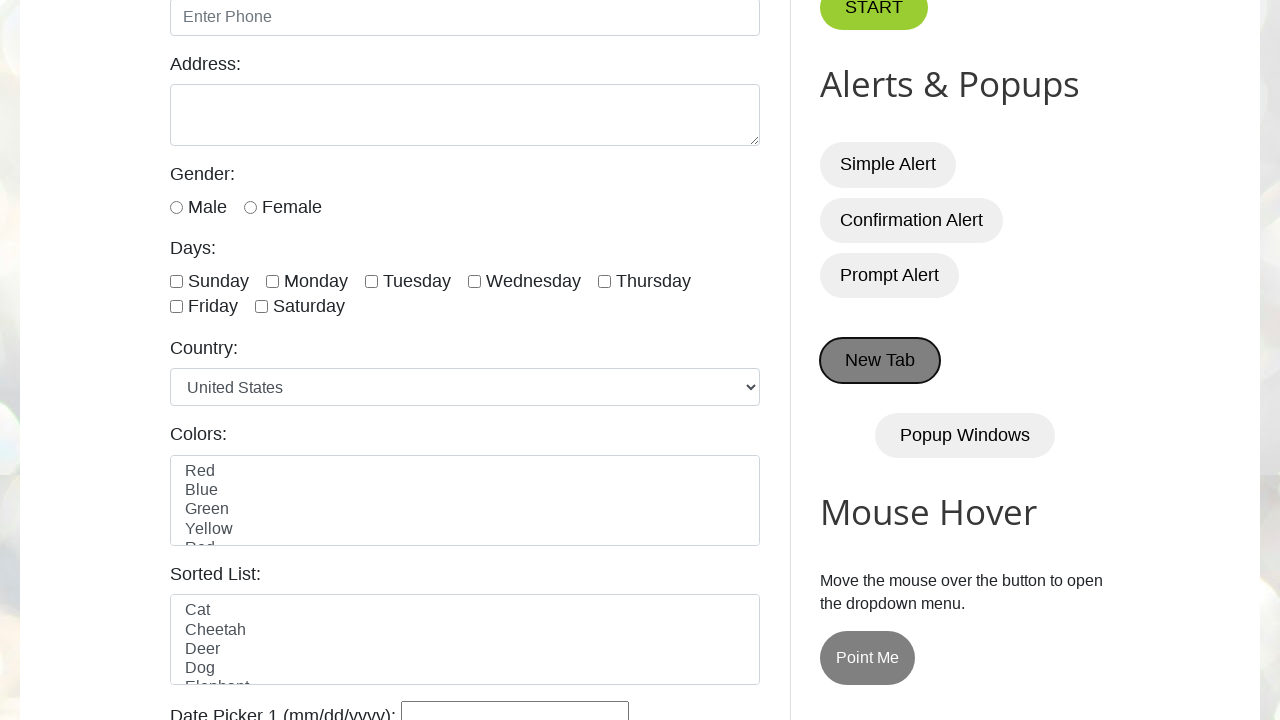